Tests mouse hover functionality by hovering over an element and clicking a revealed option

Starting URL: https://rahulshettyacademy.com/AutomationPractice/

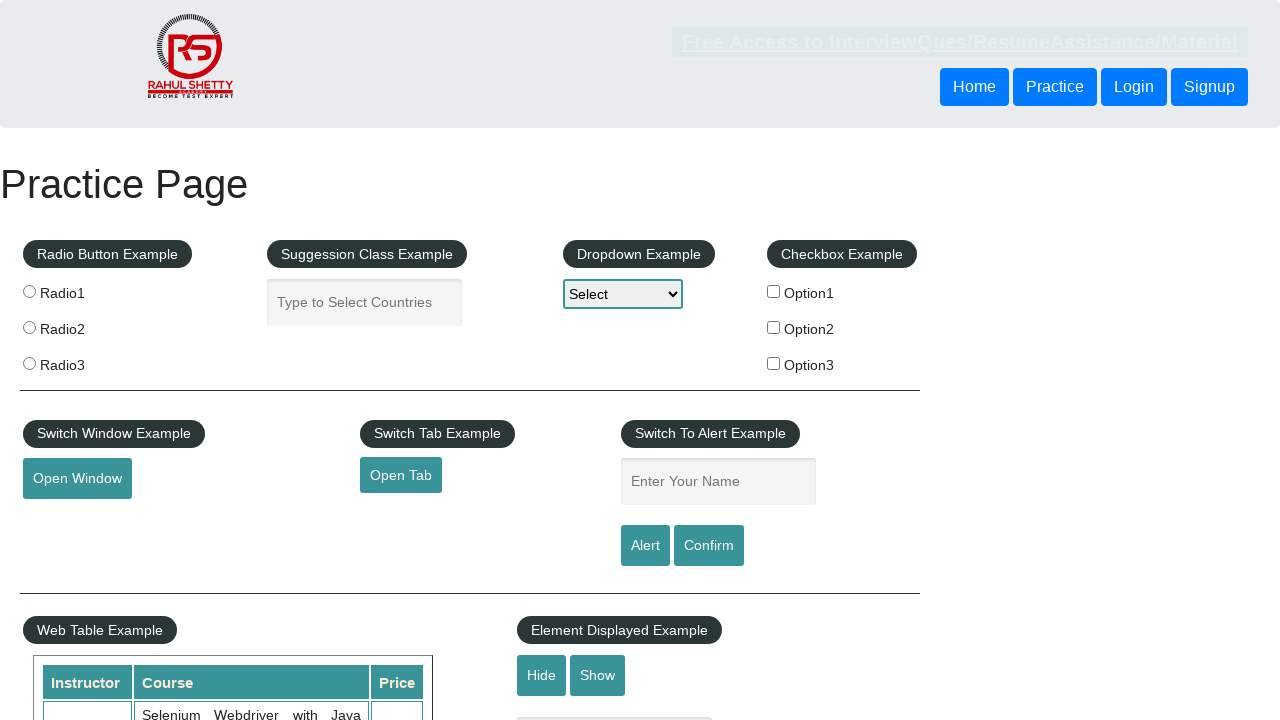

Hovered over mouse hover element at (83, 361) on #mousehover
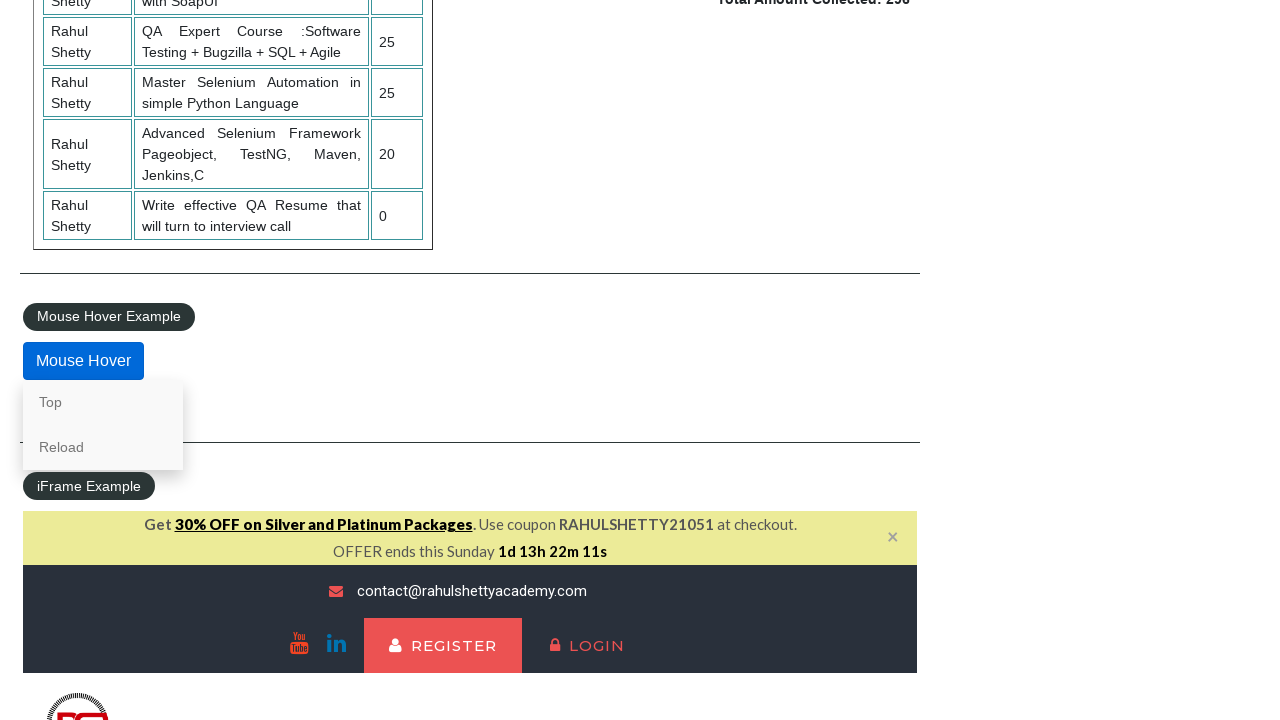

Waited 500ms for hover menu to appear
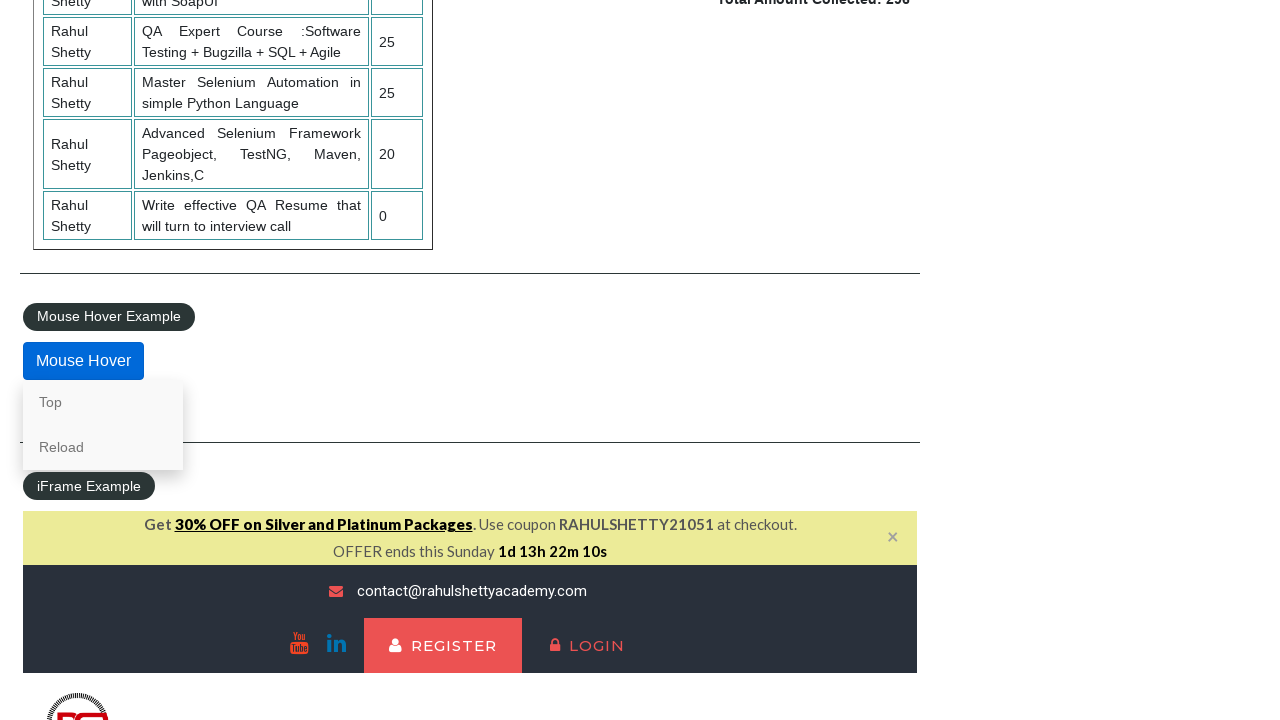

Clicked the revealed 'top' option from hover menu at (103, 402) on a[href='#top']
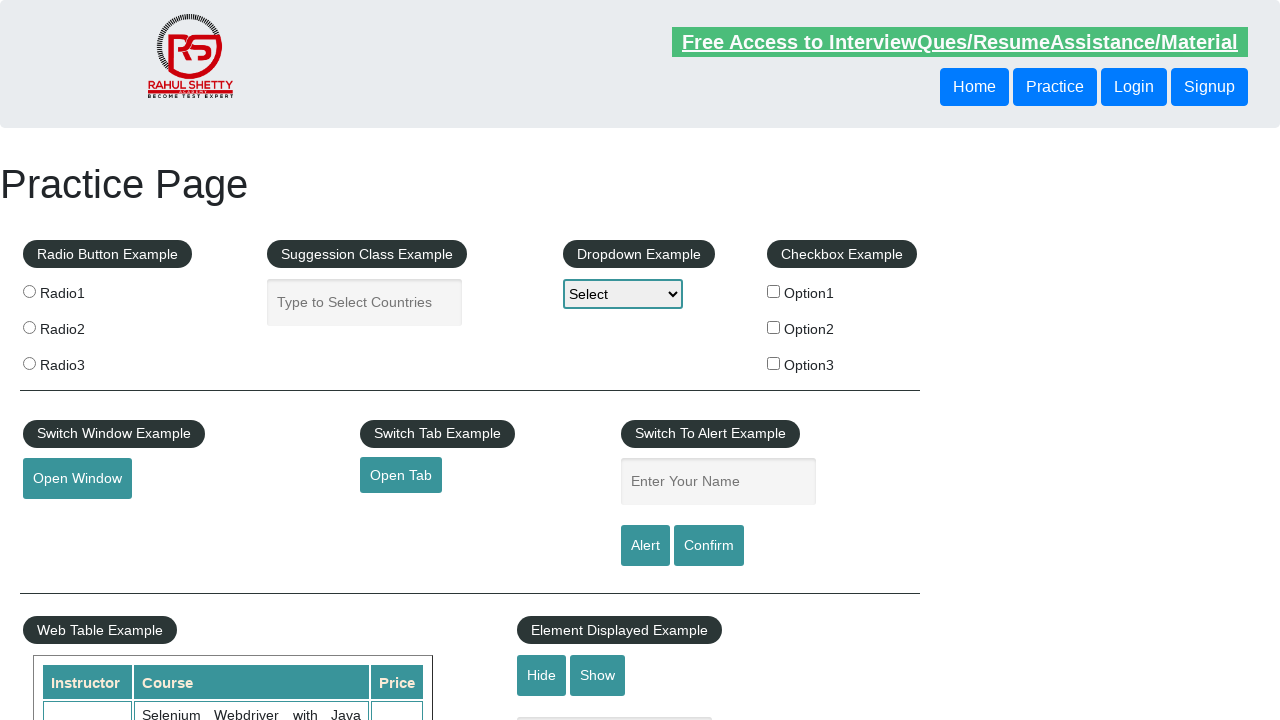

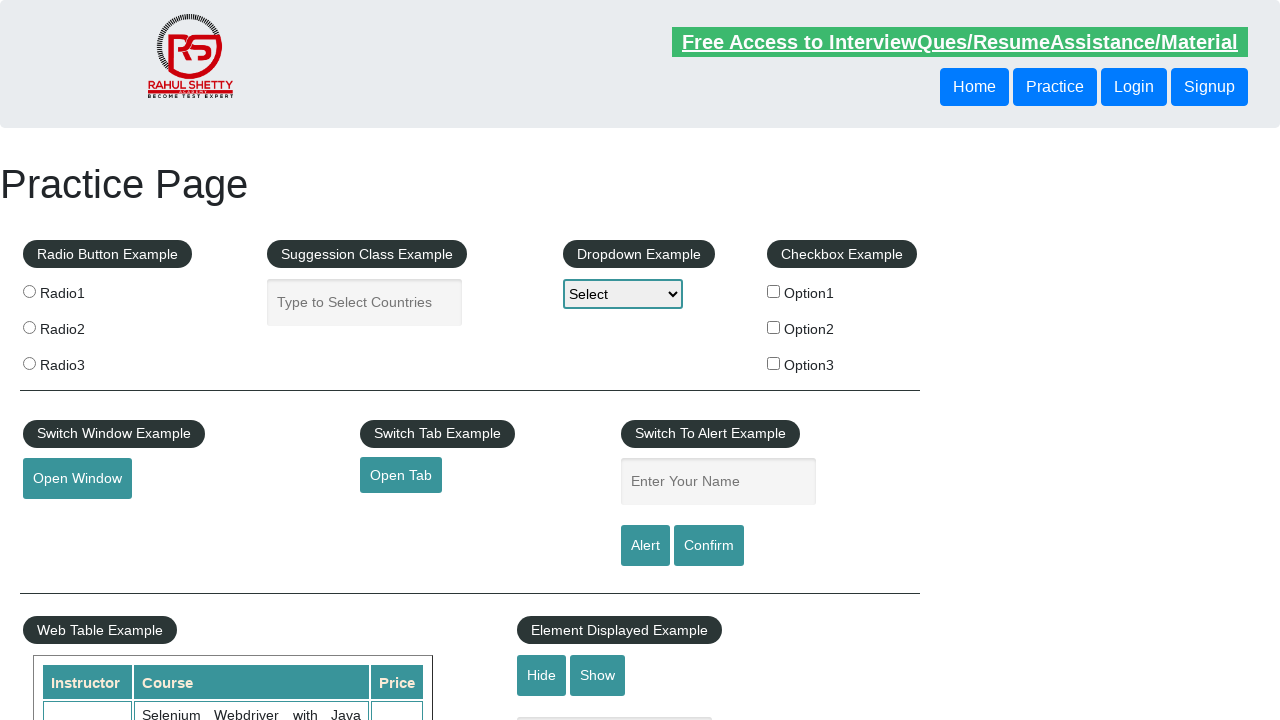